Tests drag and drop functionality on the jQuery UI demo page by dragging a draggable element onto a droppable target within an iframe.

Starting URL: https://jqueryui.com/droppable/

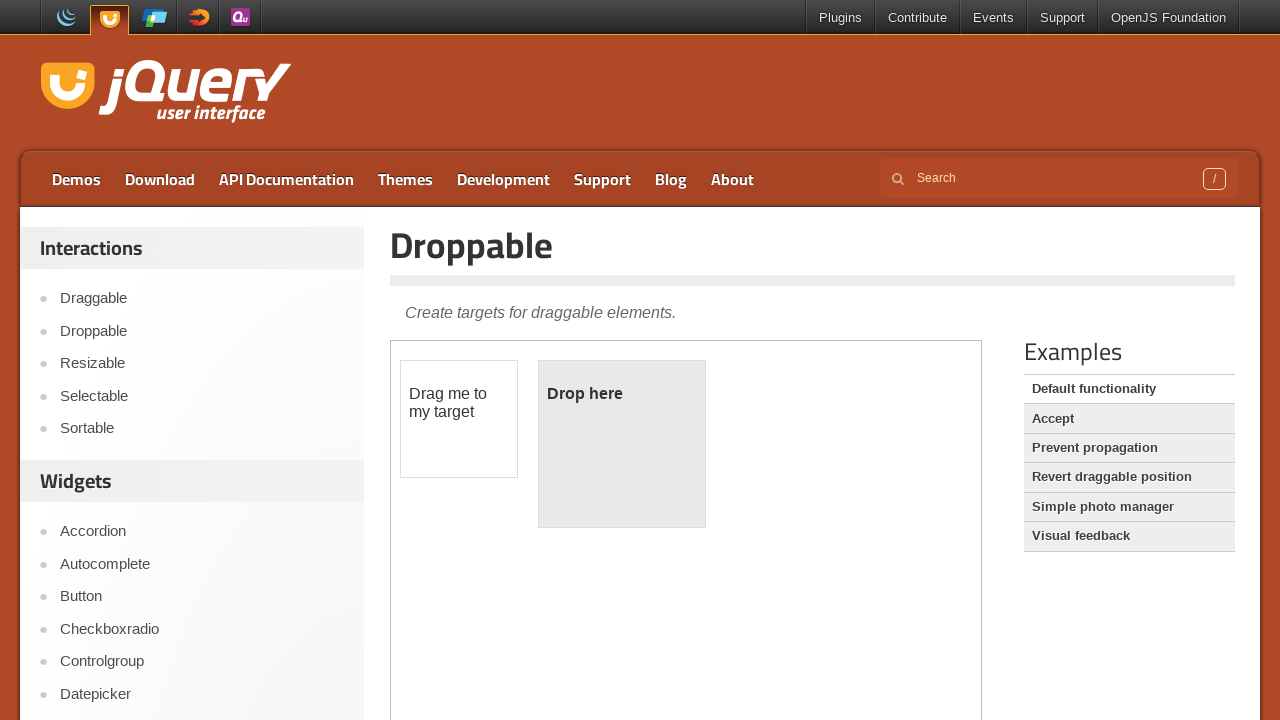

Located the first iframe on the jQuery UI droppable demo page
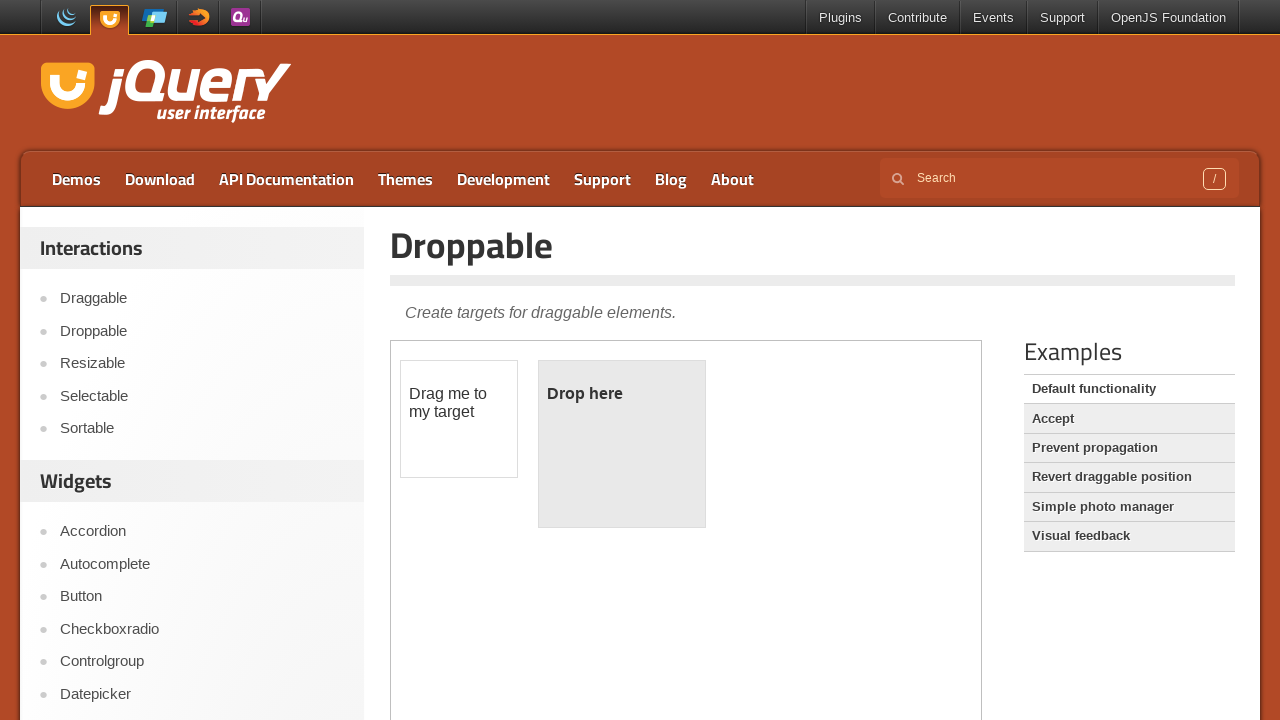

Located the draggable element within the iframe
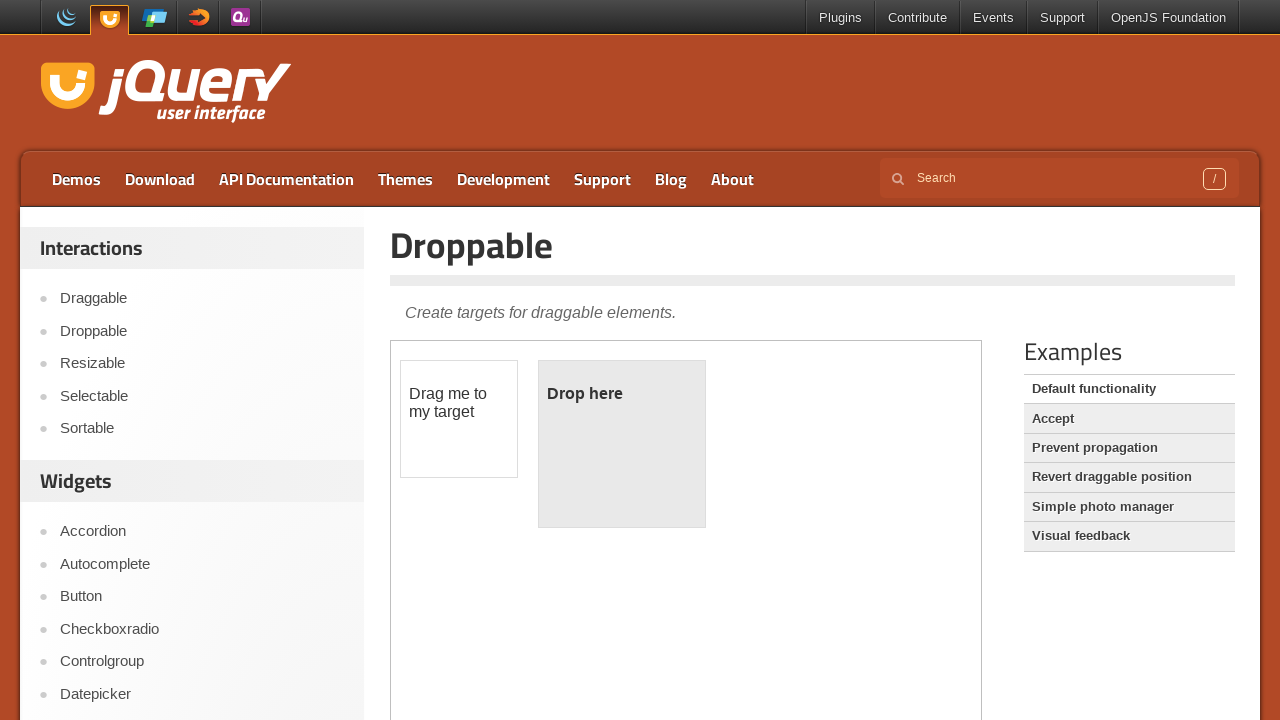

Located the droppable target element within the iframe
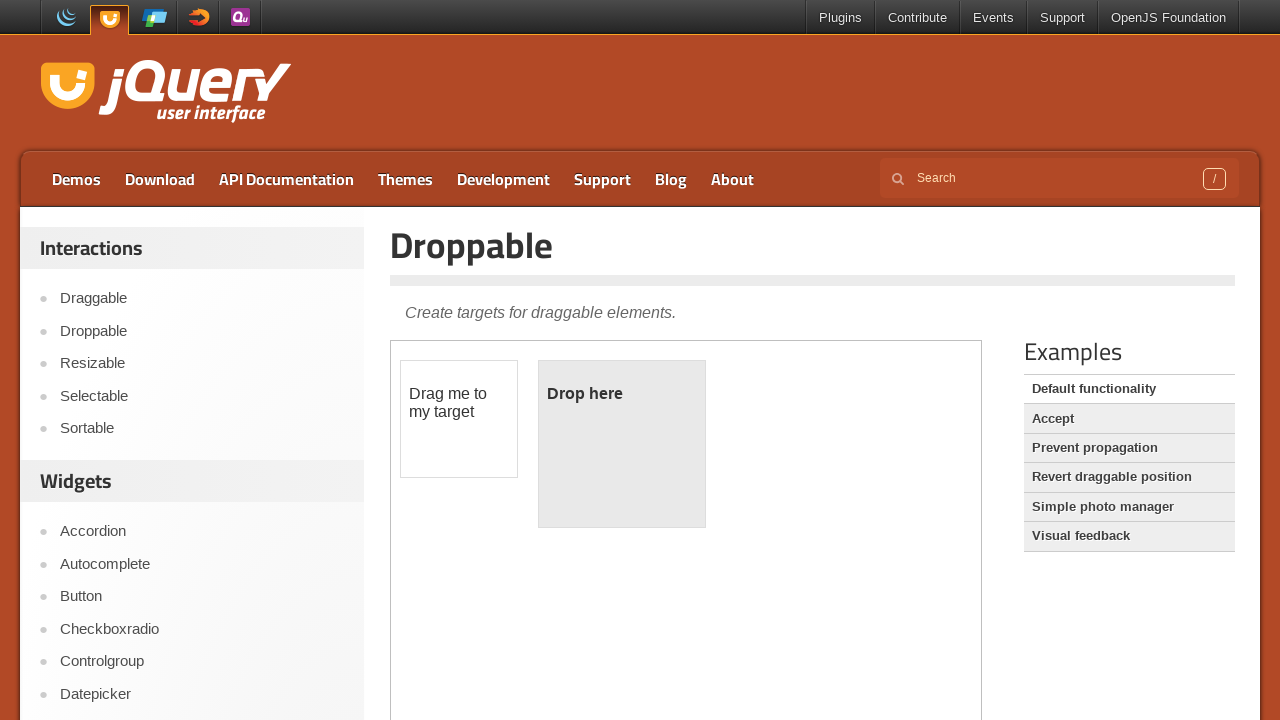

Draggable element became visible
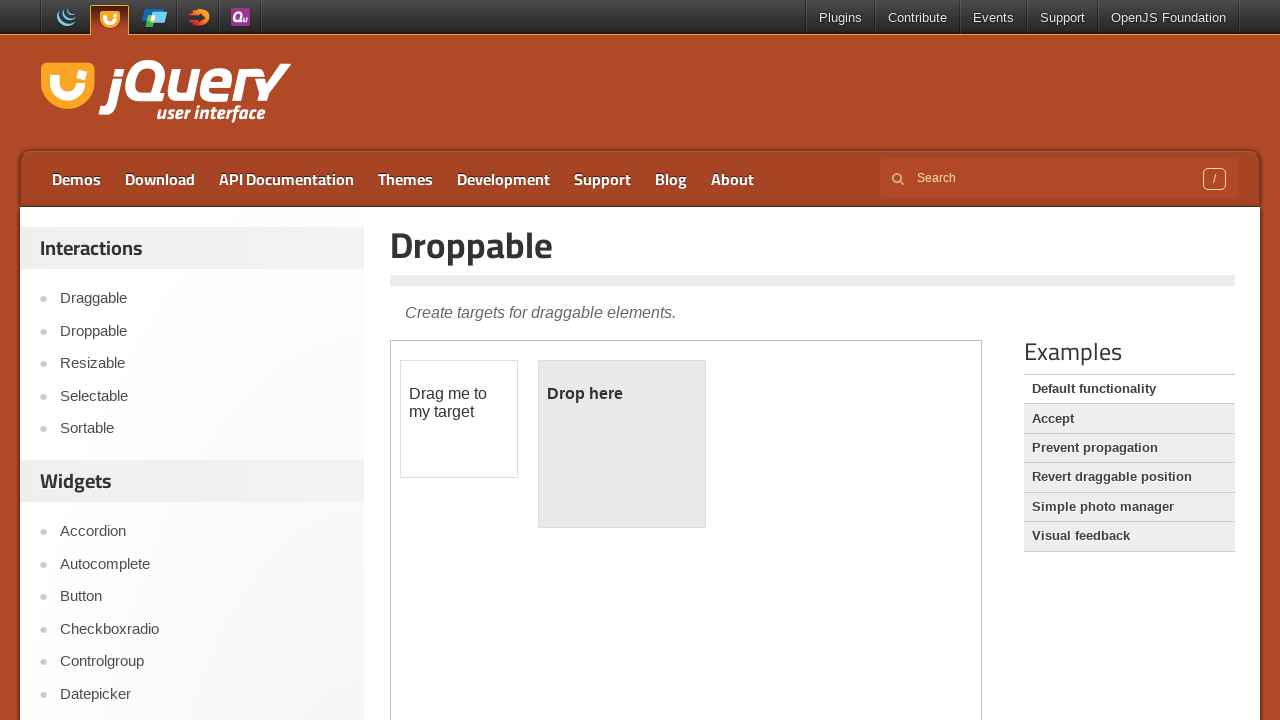

Droppable target element became visible
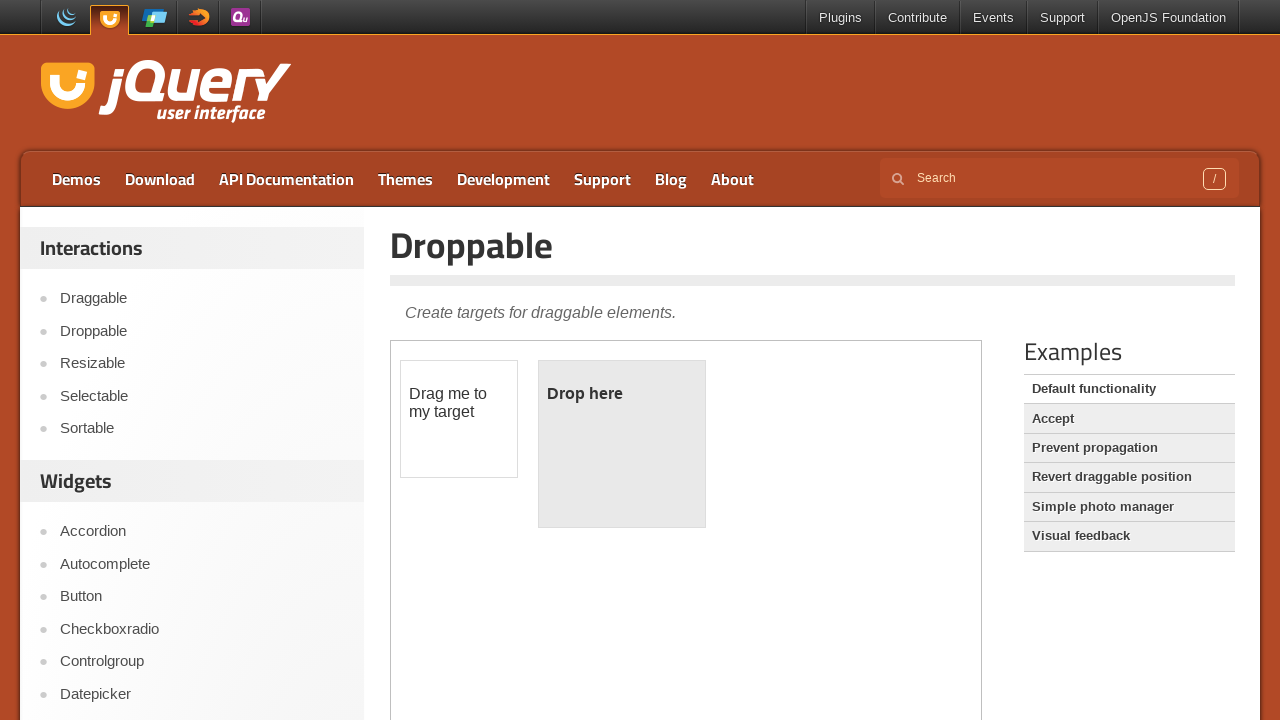

Dragged the draggable element onto the droppable target at (622, 444)
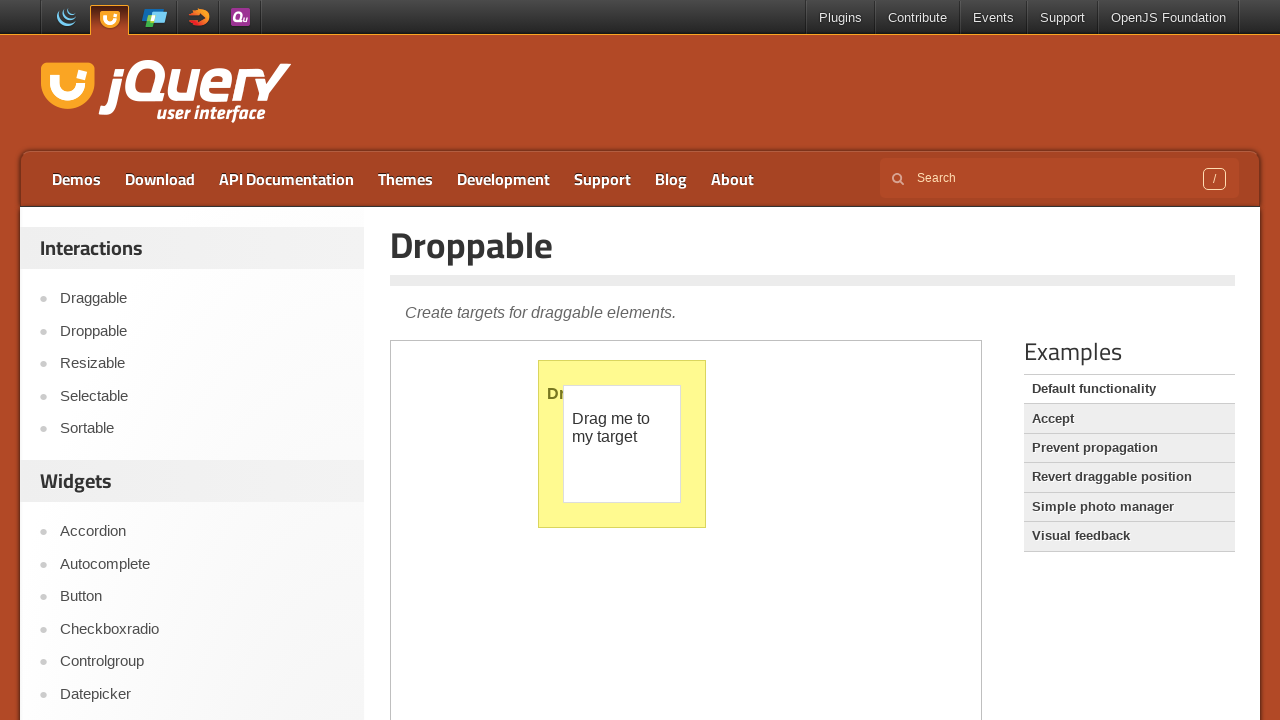

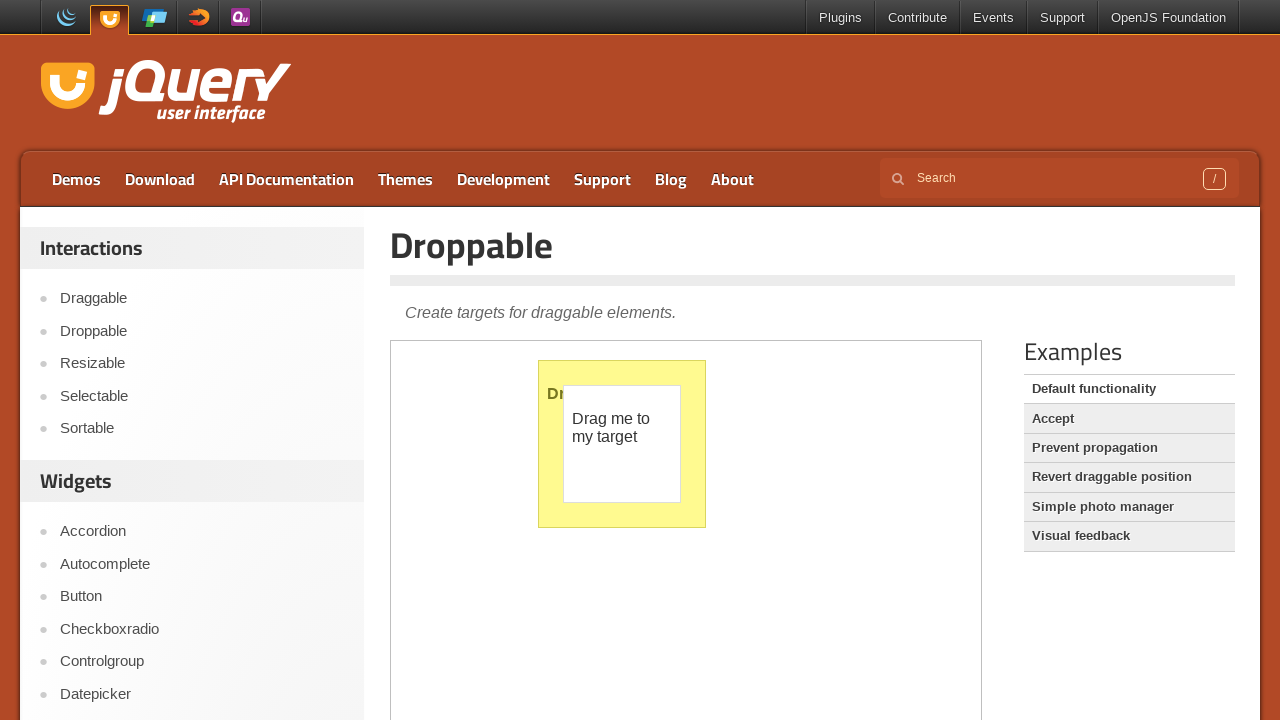